Tests browser navigation commands by navigating between two websites, then using back, refresh, and forward navigation controls to verify browser history navigation works correctly.

Starting URL: https://opensource-demo.orangehrmlive.com/web/index.php/auth/login

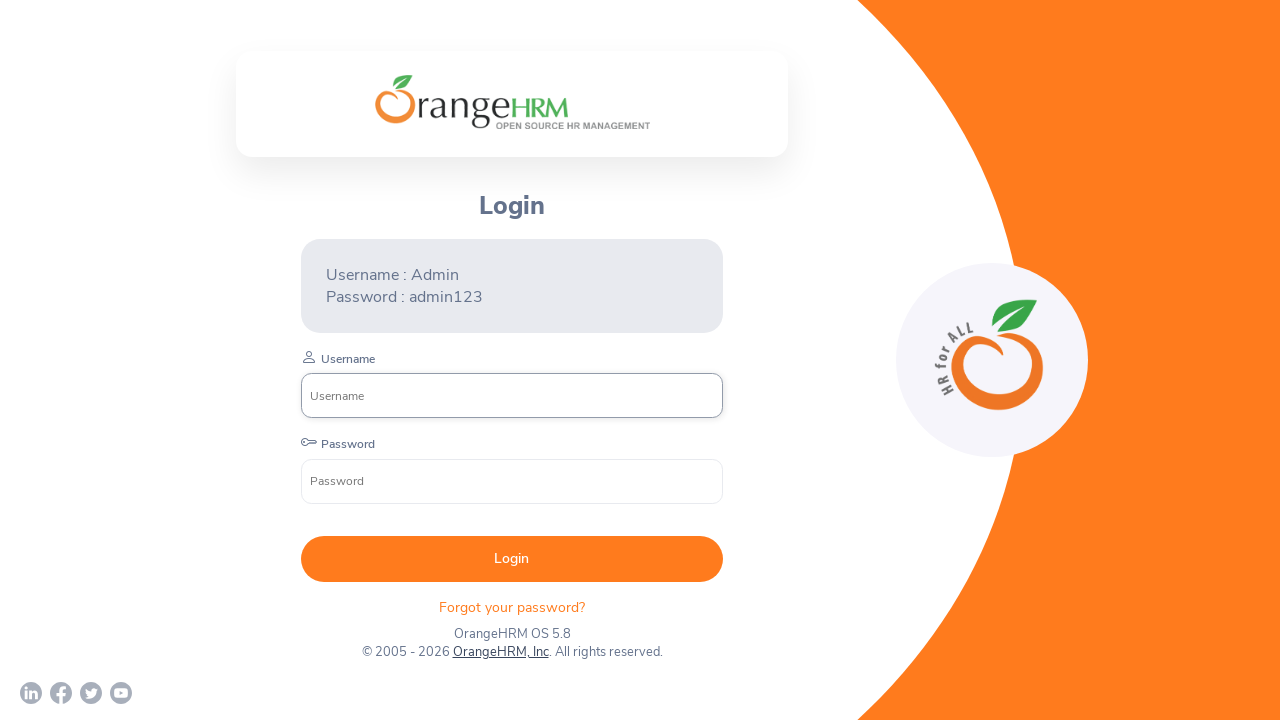

Navigated to test automation practice blog
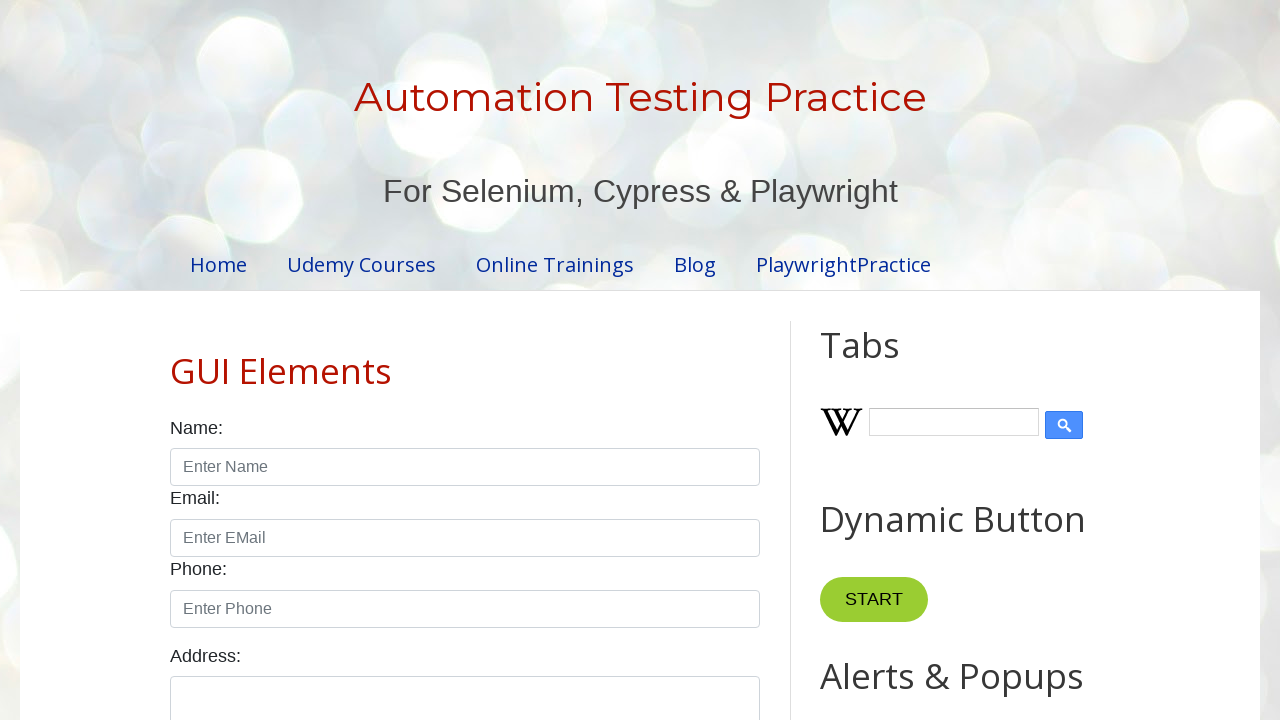

Page loaded and DOM content ready
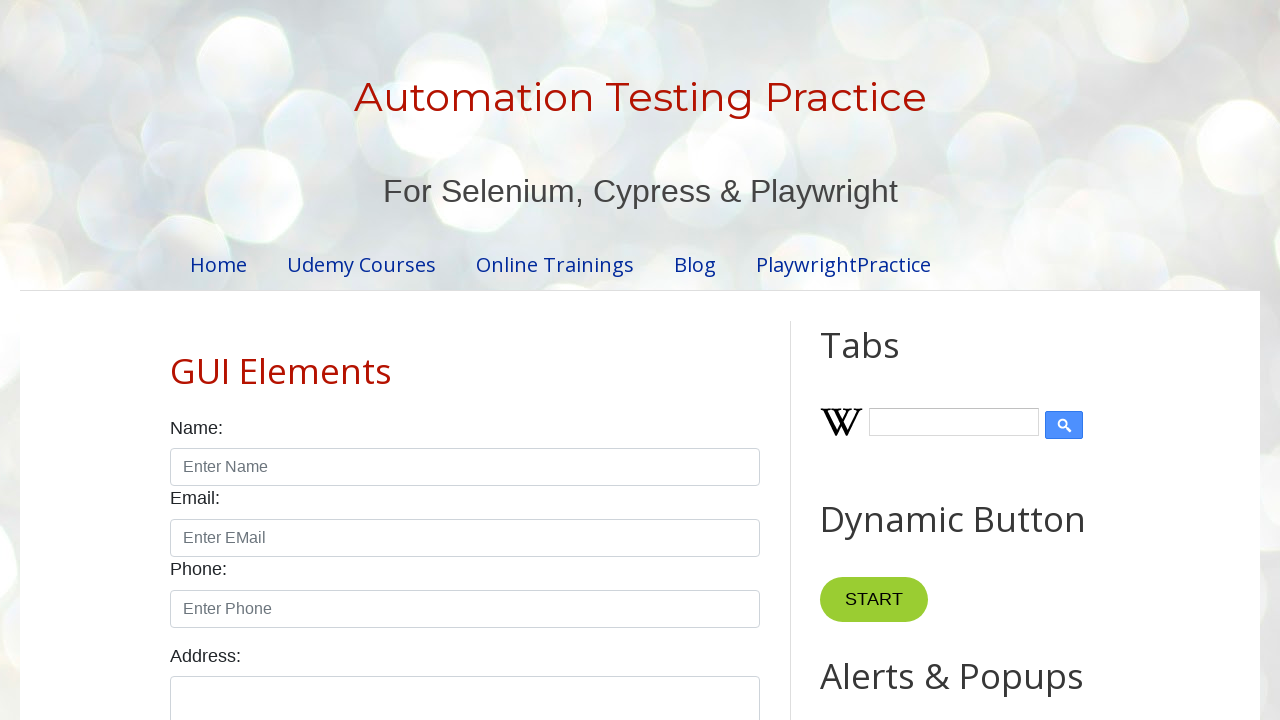

Navigated back to previous page (Orange HRM login)
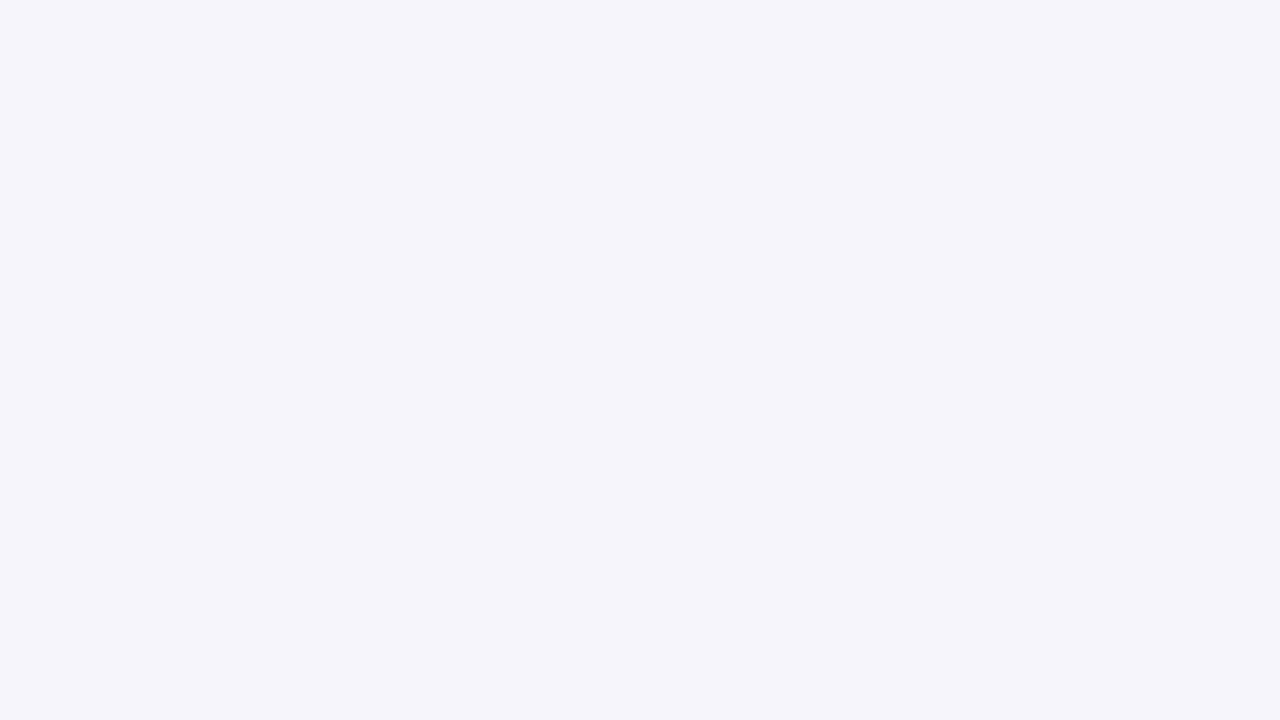

Refreshed the current page
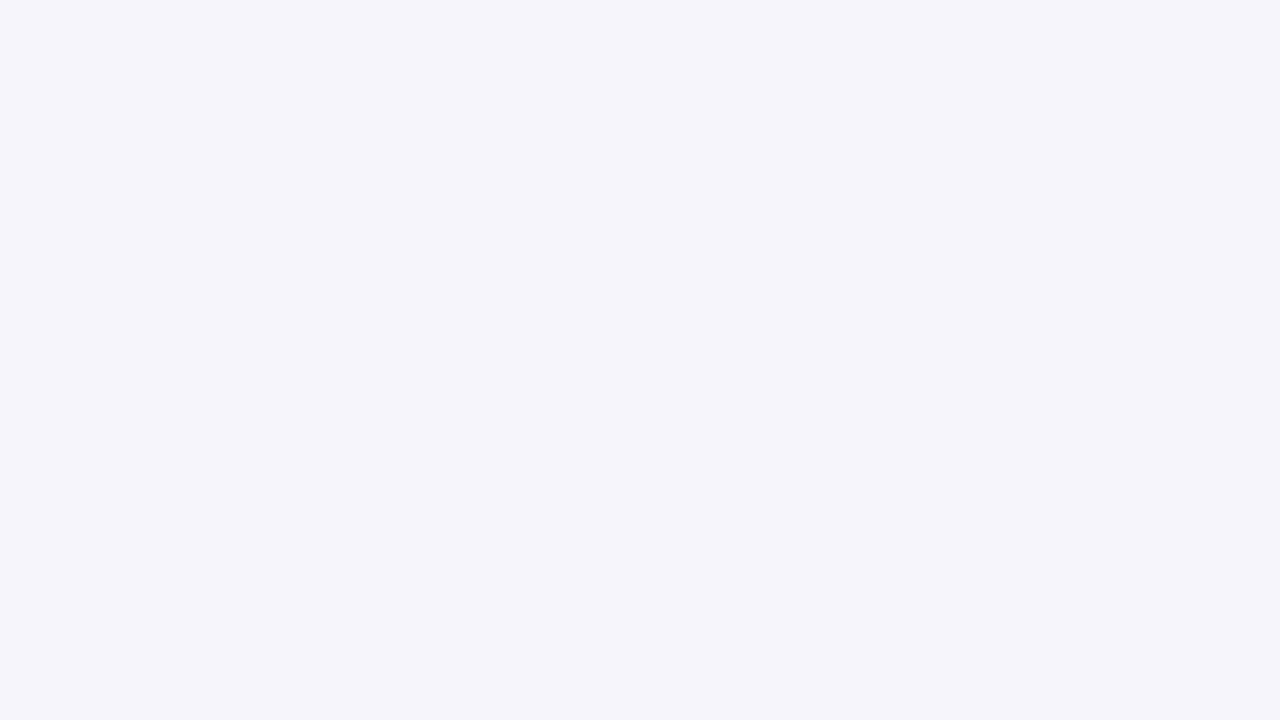

Navigated forward to test automation practice blog
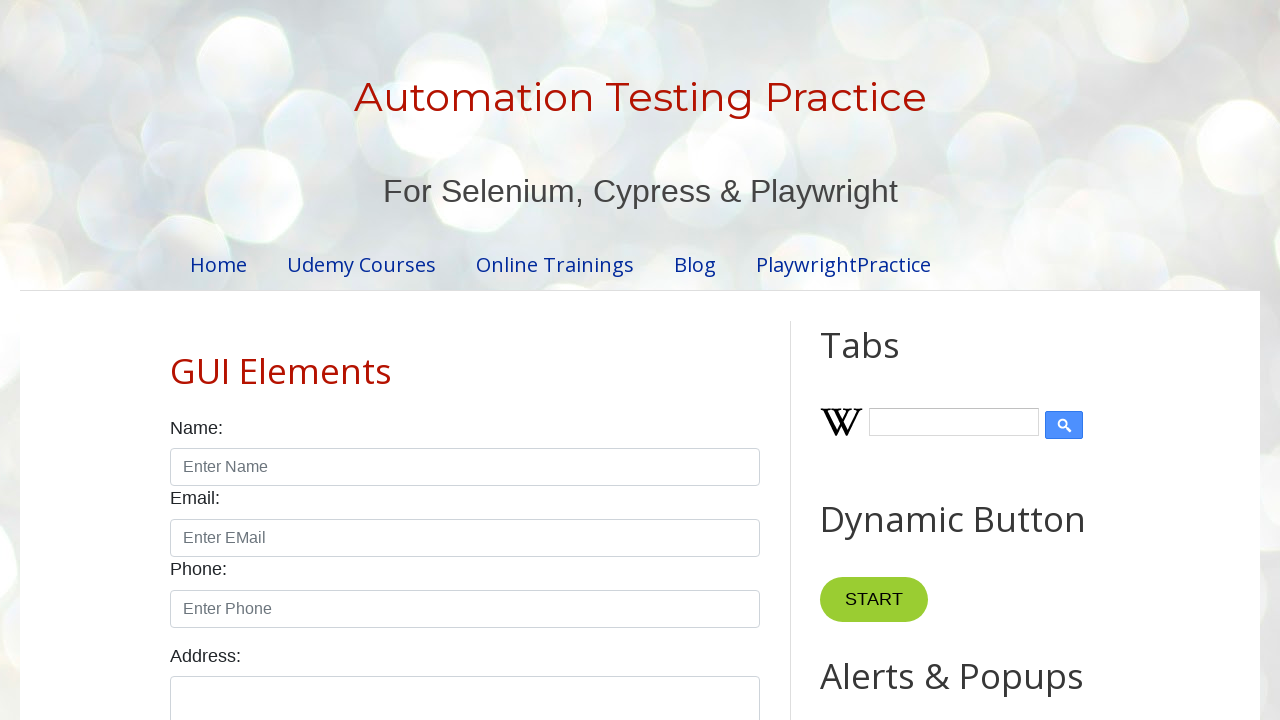

Final page loaded and DOM content ready
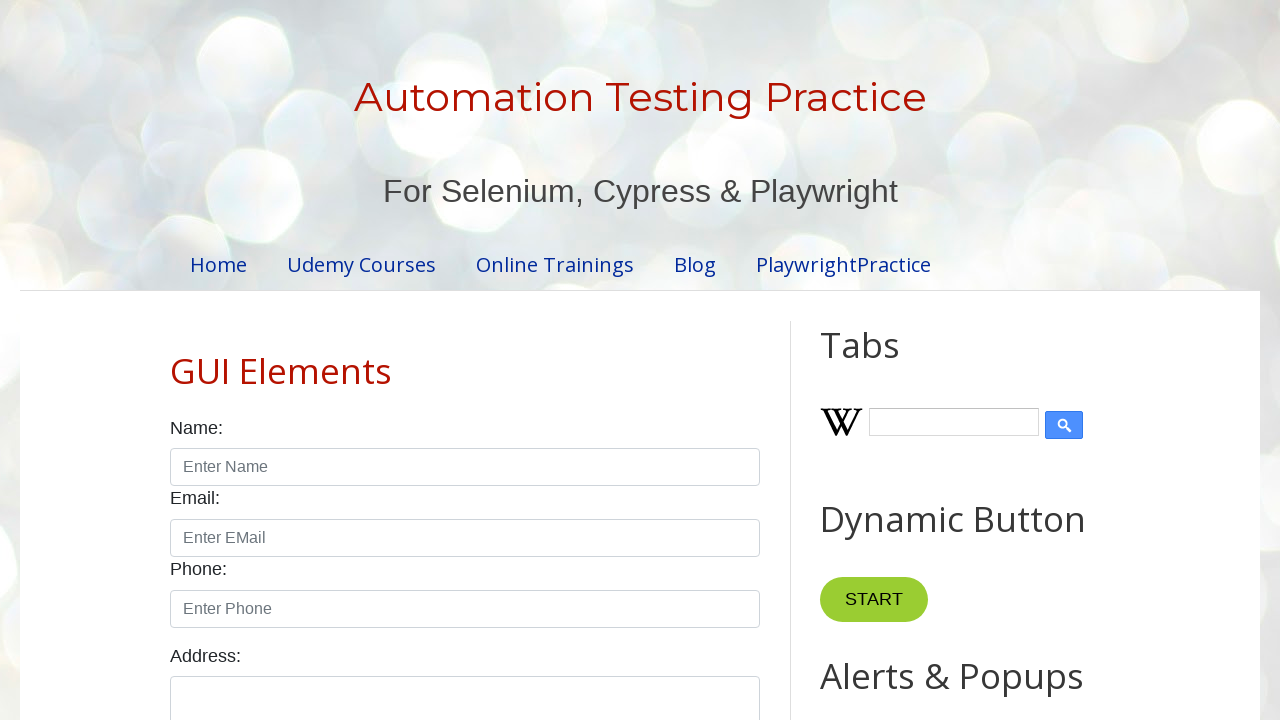

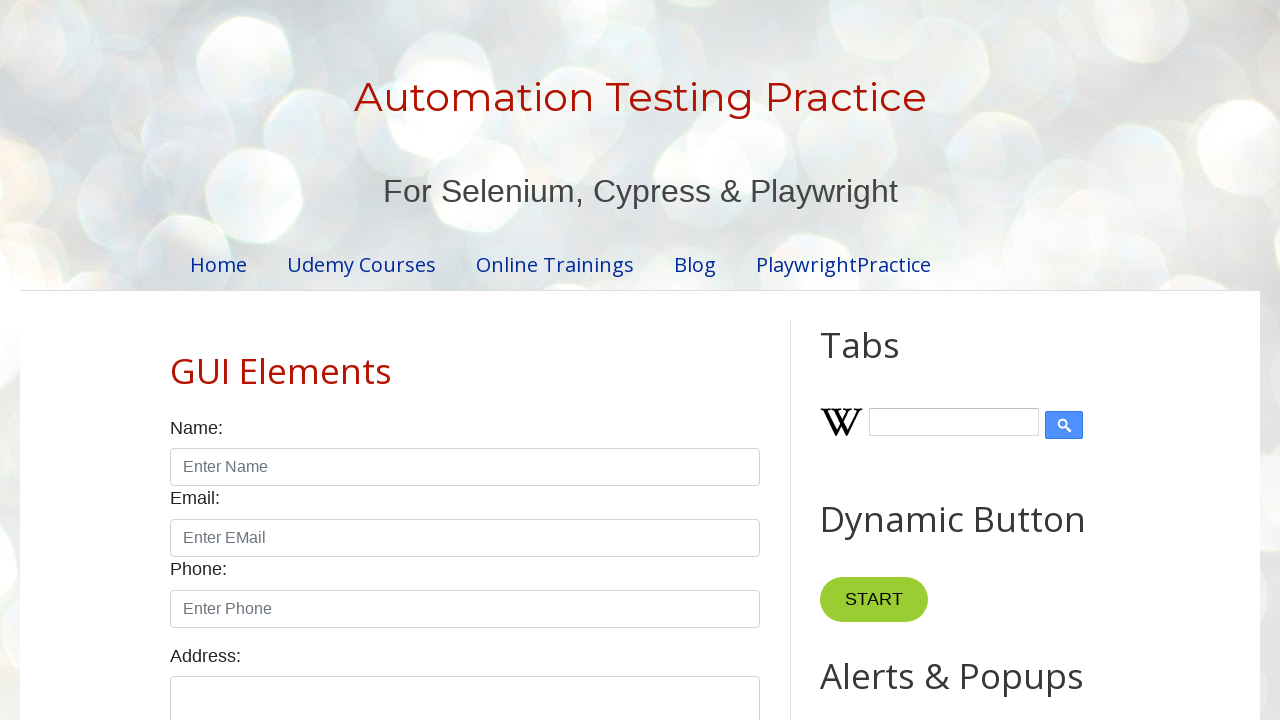